Navigate back to homepage using breadcrumb home icon

Starting URL: https://www.hdfclife.com/term-insurance-plans

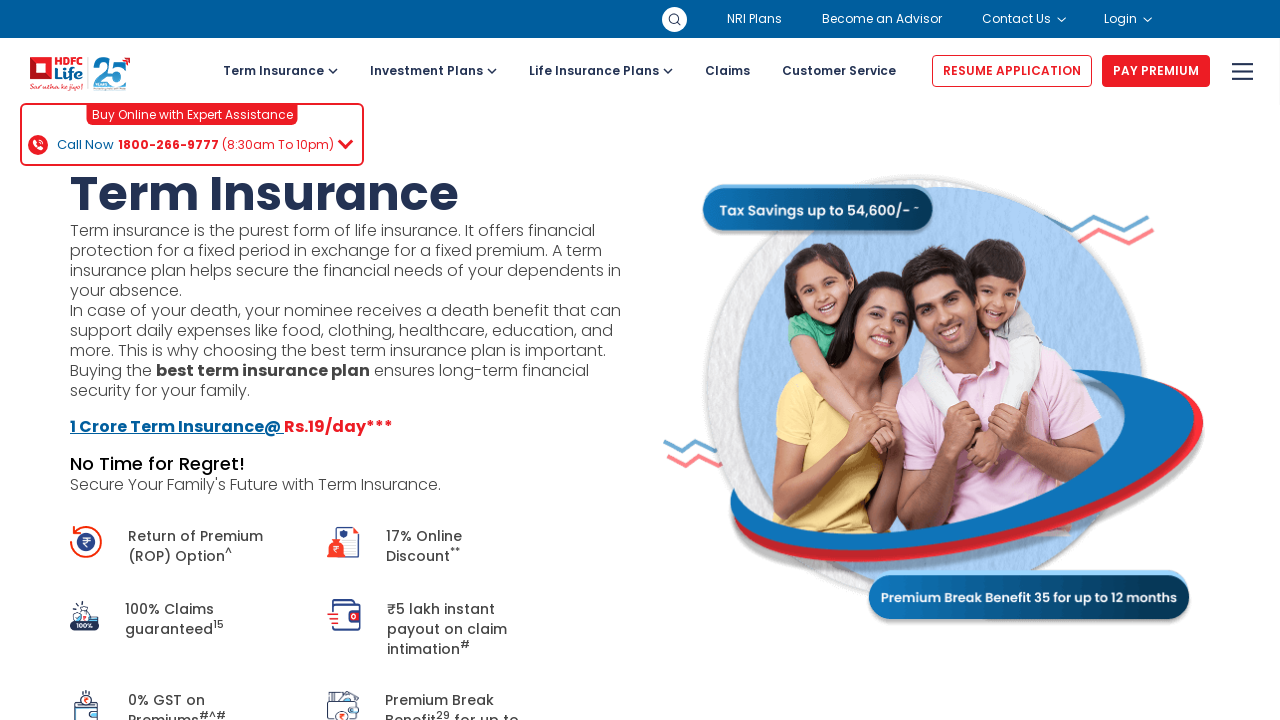

Clicked home icon in breadcrumb navigation at (31, 361) on xpath=//img[@class='homeIconImg']
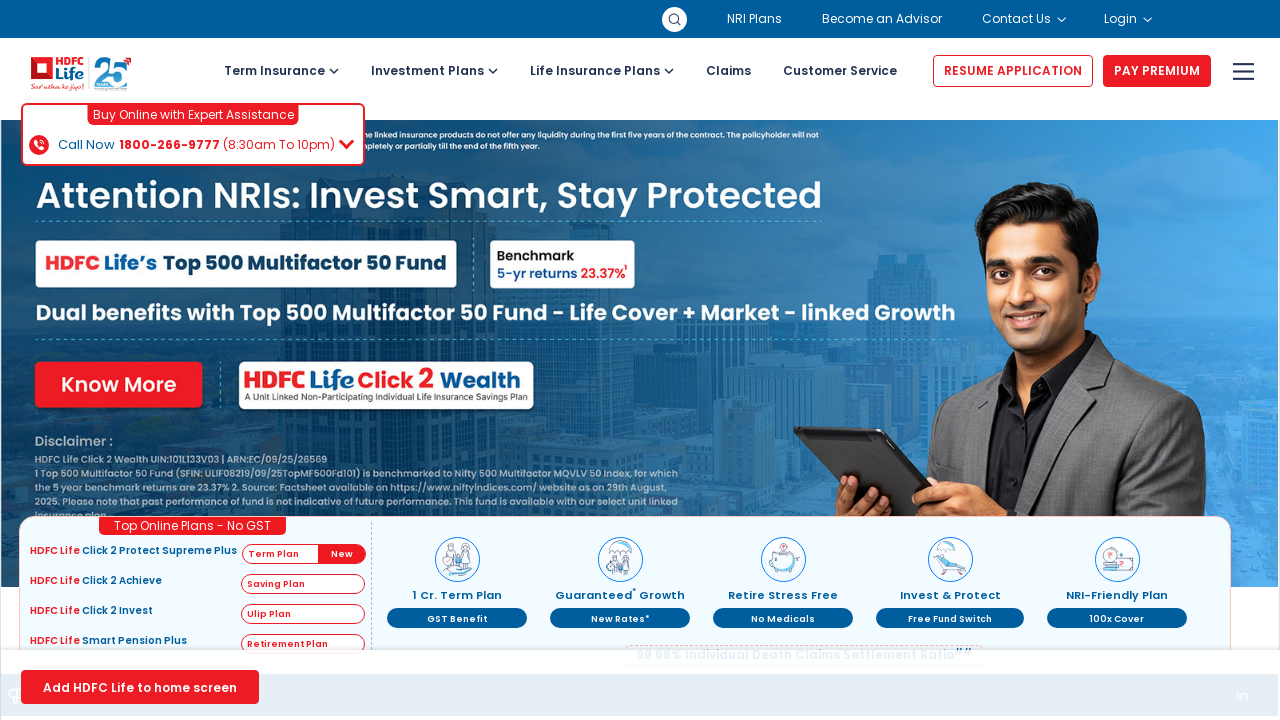

Homepage loaded successfully after clicking breadcrumb home icon
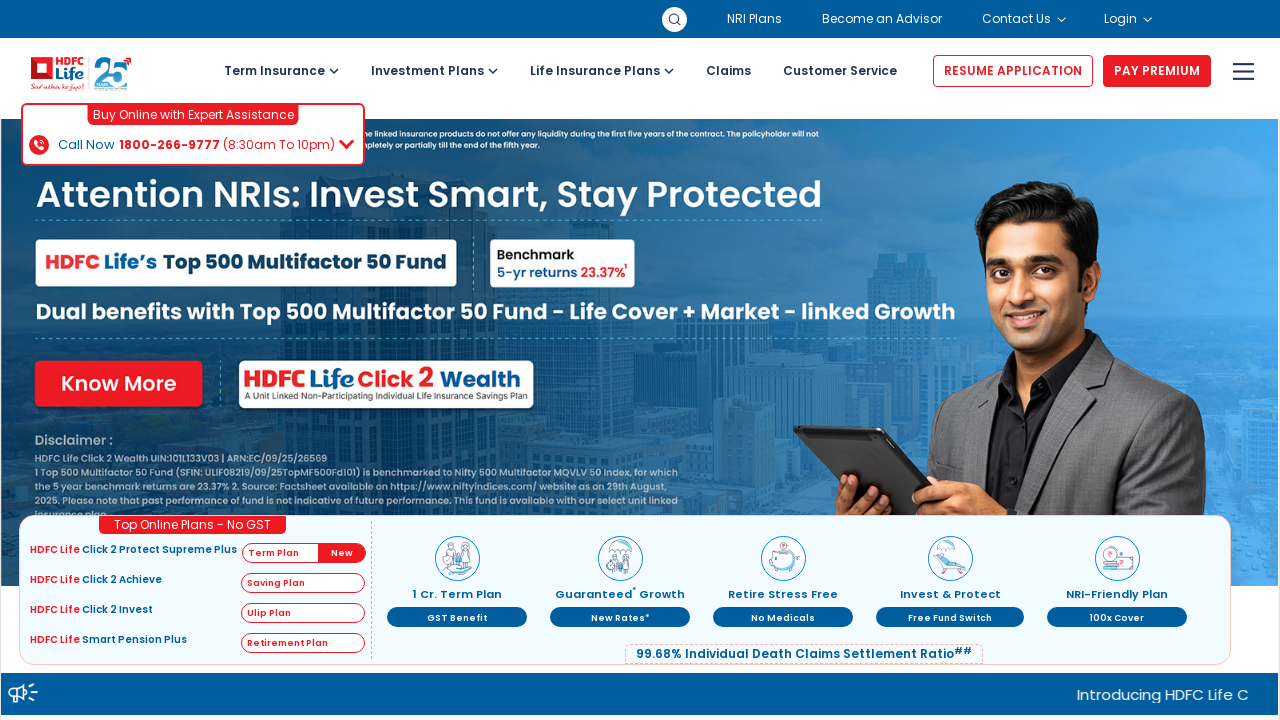

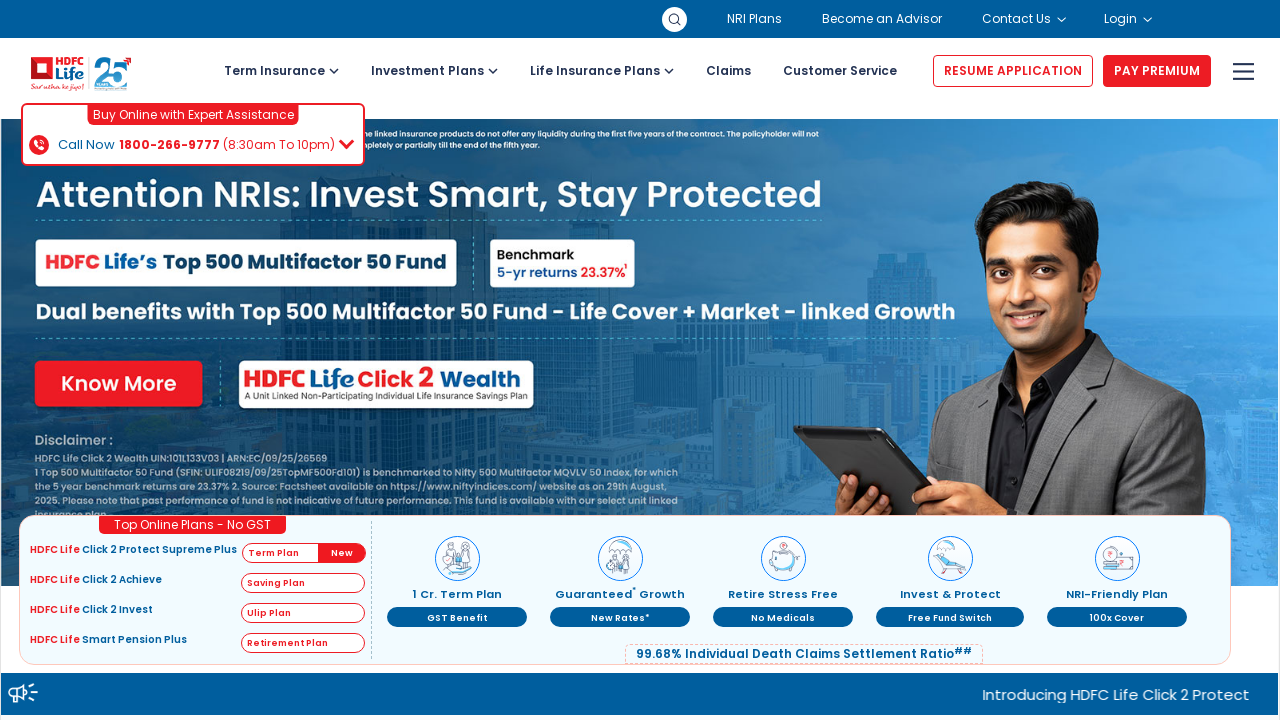